Navigates to CMS portal page and verifies that the "New User Registration" link/button is enabled and visible on the page.

Starting URL: https://portaldev.cms.gov/portal/

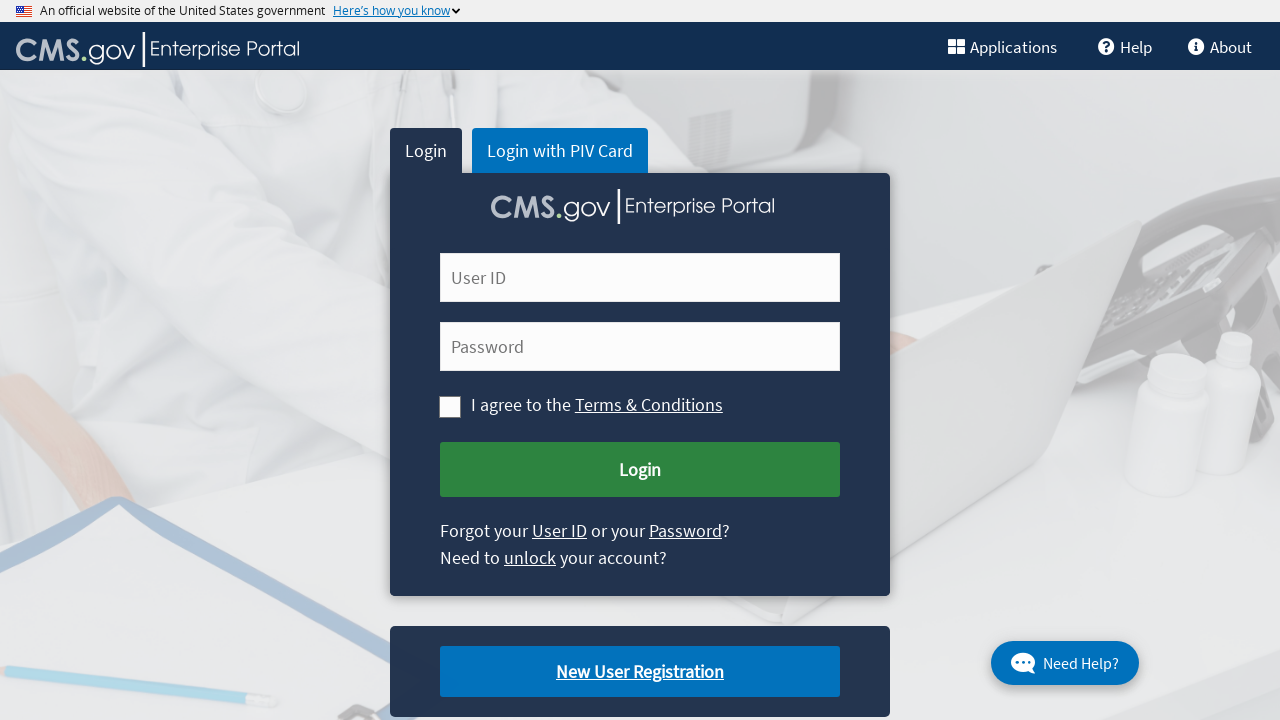

Navigated to CMS portal page
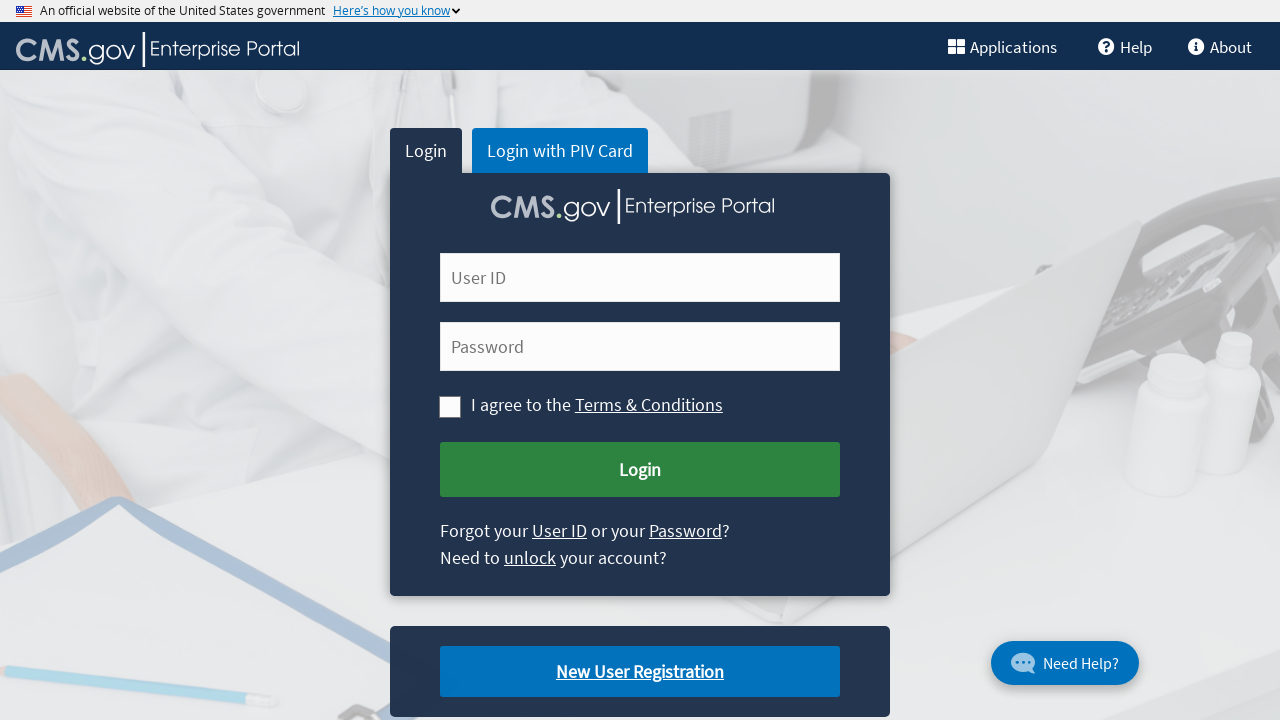

New User Registration link became visible
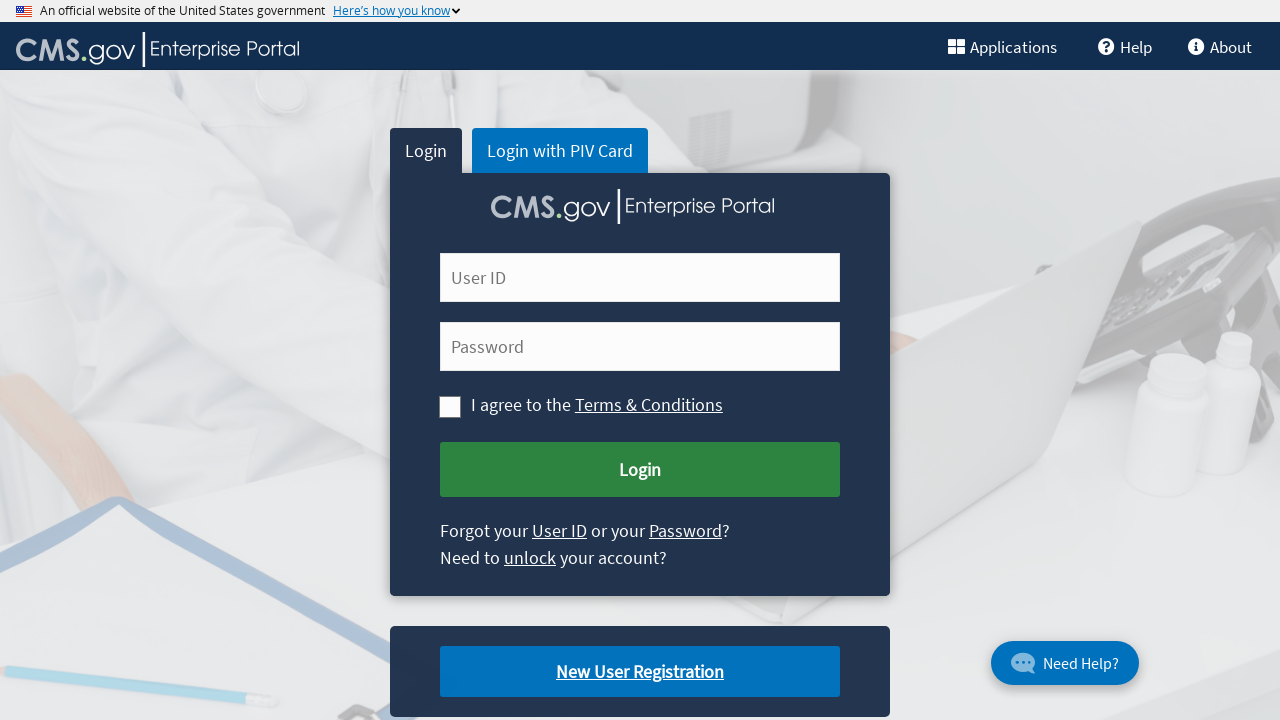

Verified New User Registration button is enabled: True
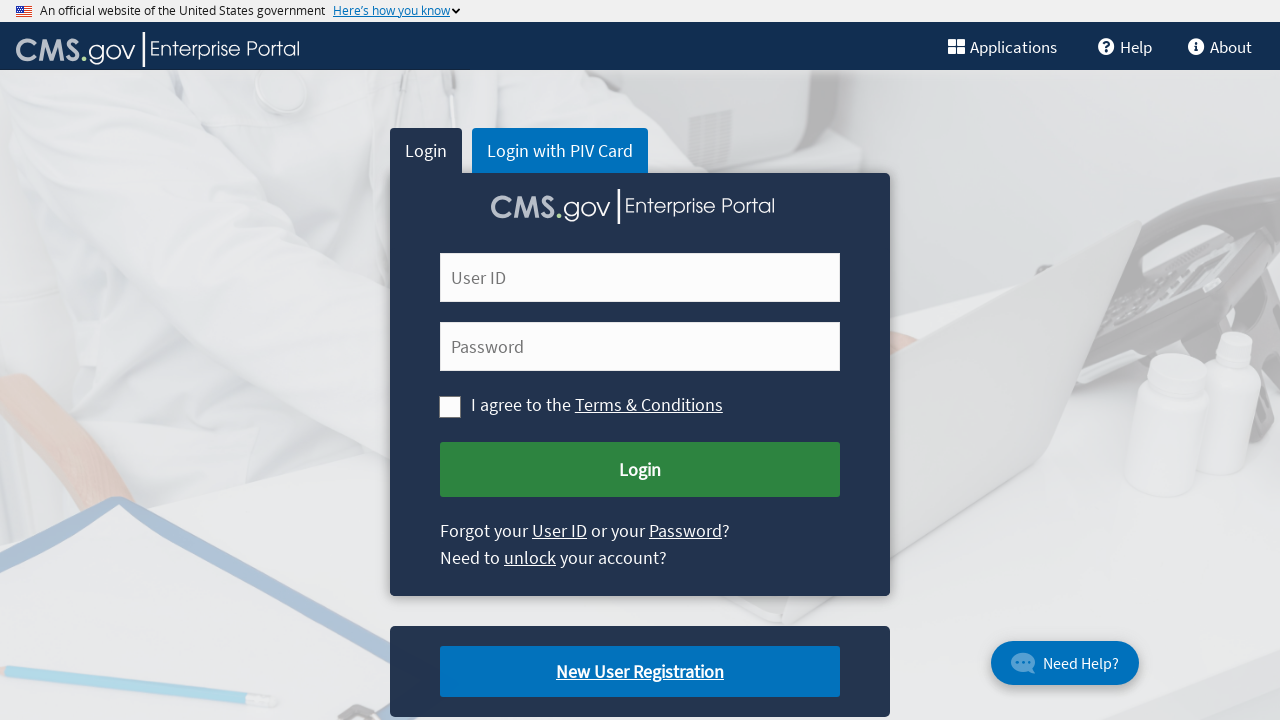

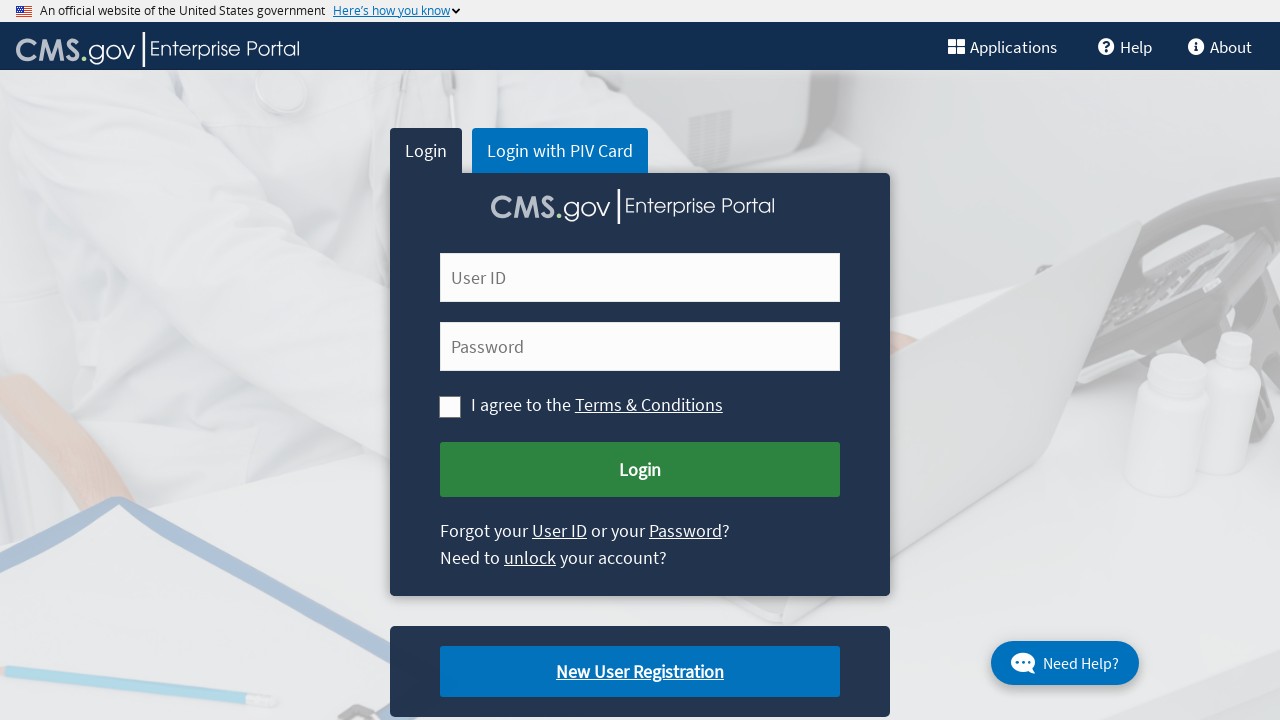